Fills out a fortune-telling form with personal information including name, gender, and birth date/time details, then submits the form

Starting URL: http://www.joyglobal.cc/joyday1.asp

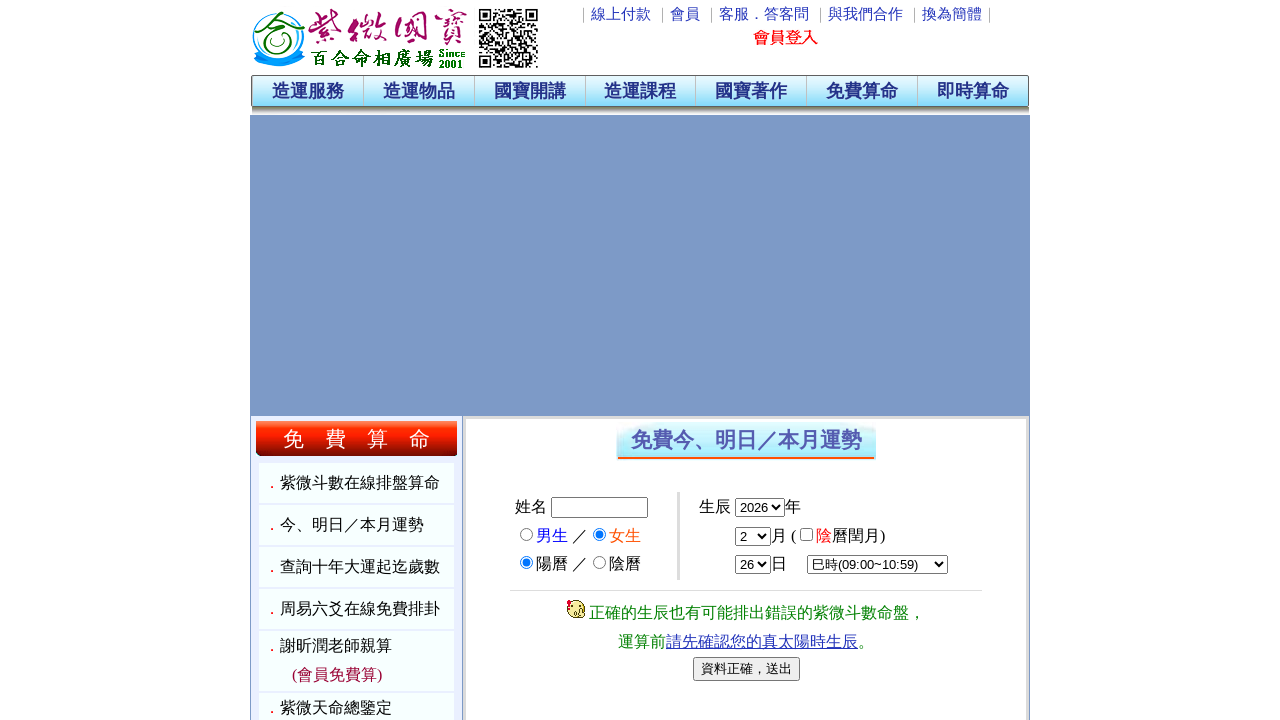

Filled name field with '李明華' on input[name='Name_1']
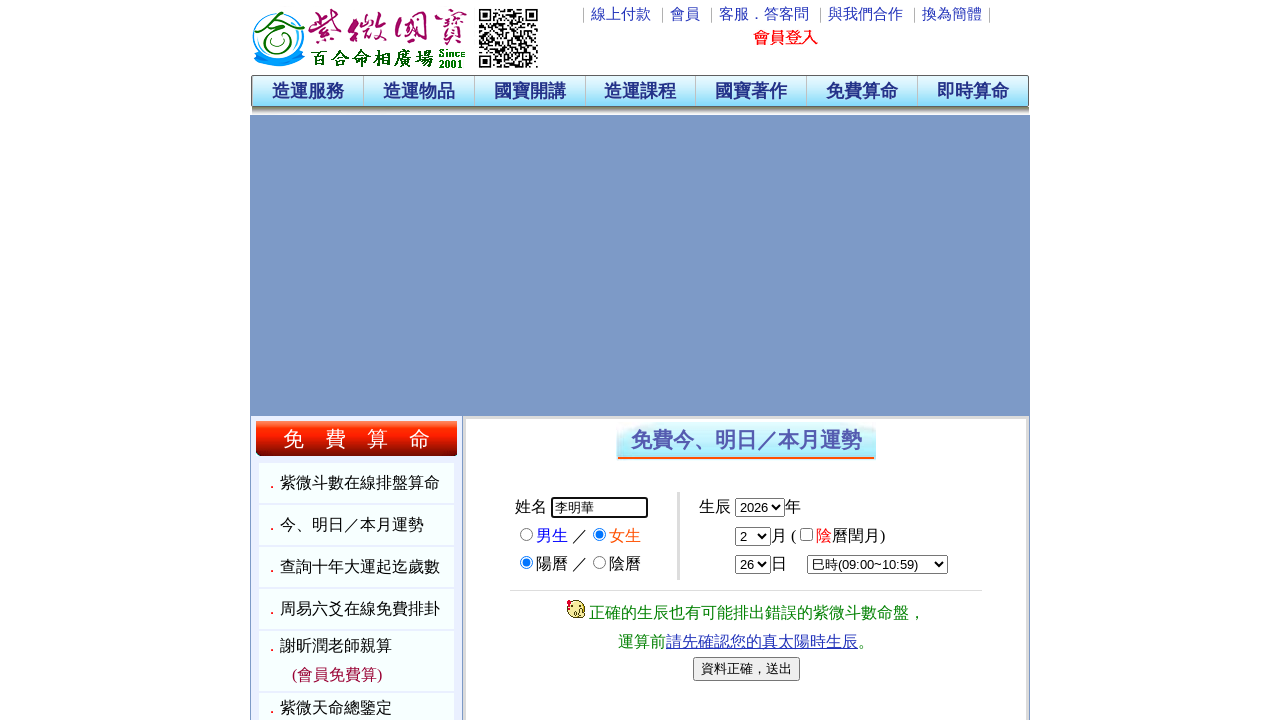

Selected male gender option at (526, 534) on input[type="radio"][value="1"]
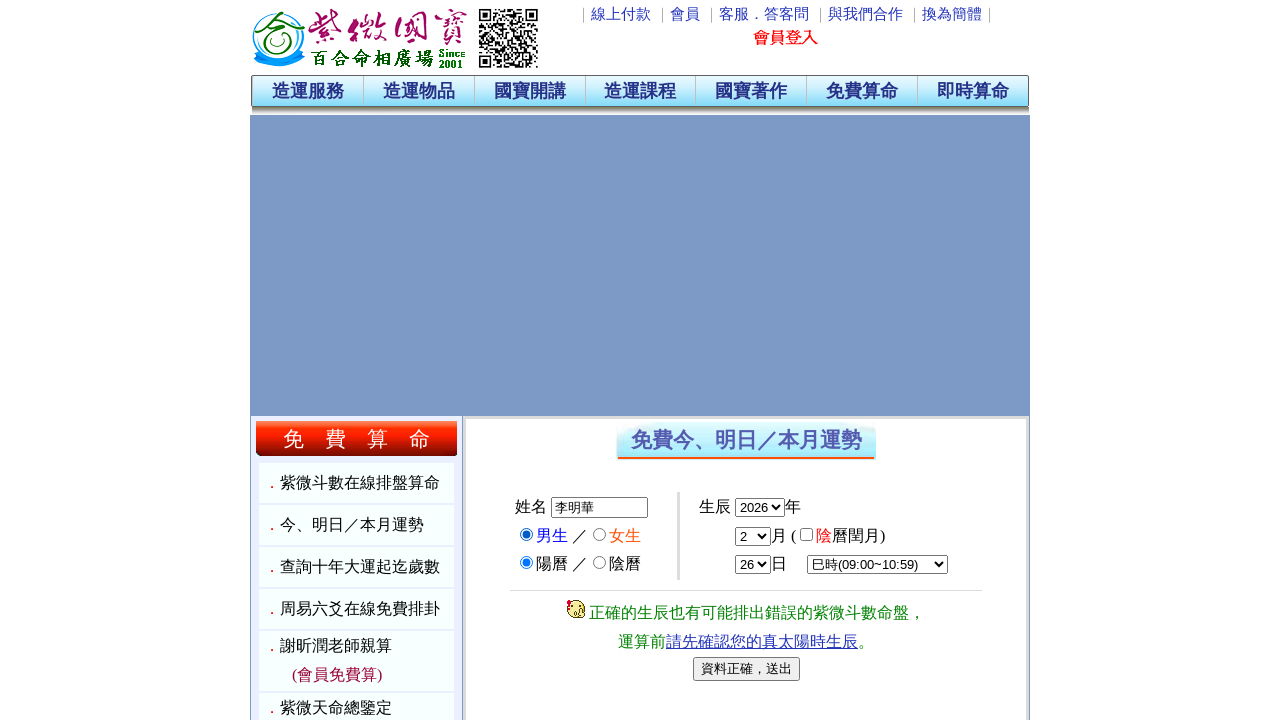

Clicked calendar option at (526, 563) on input[name='Option1_1']
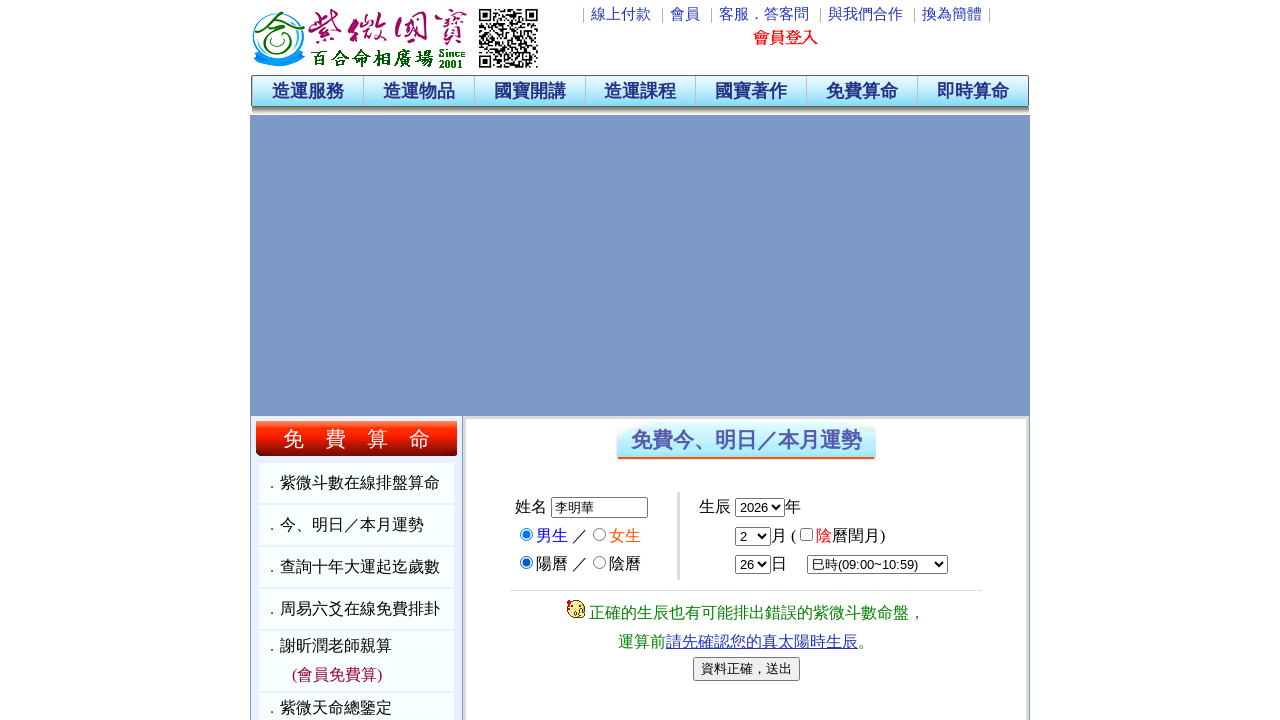

Selected birth year 1988 on select[name='IYear_1']
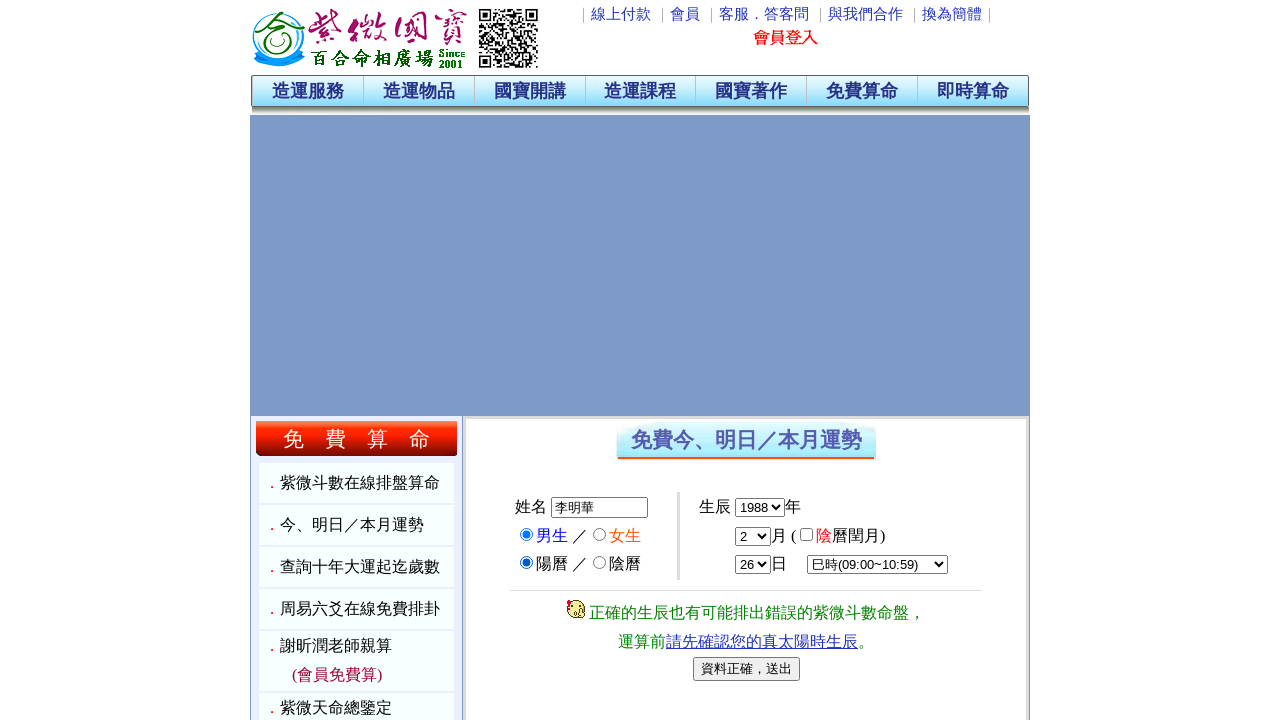

Selected birth month June (index 5) on select[name='IMonth_1']
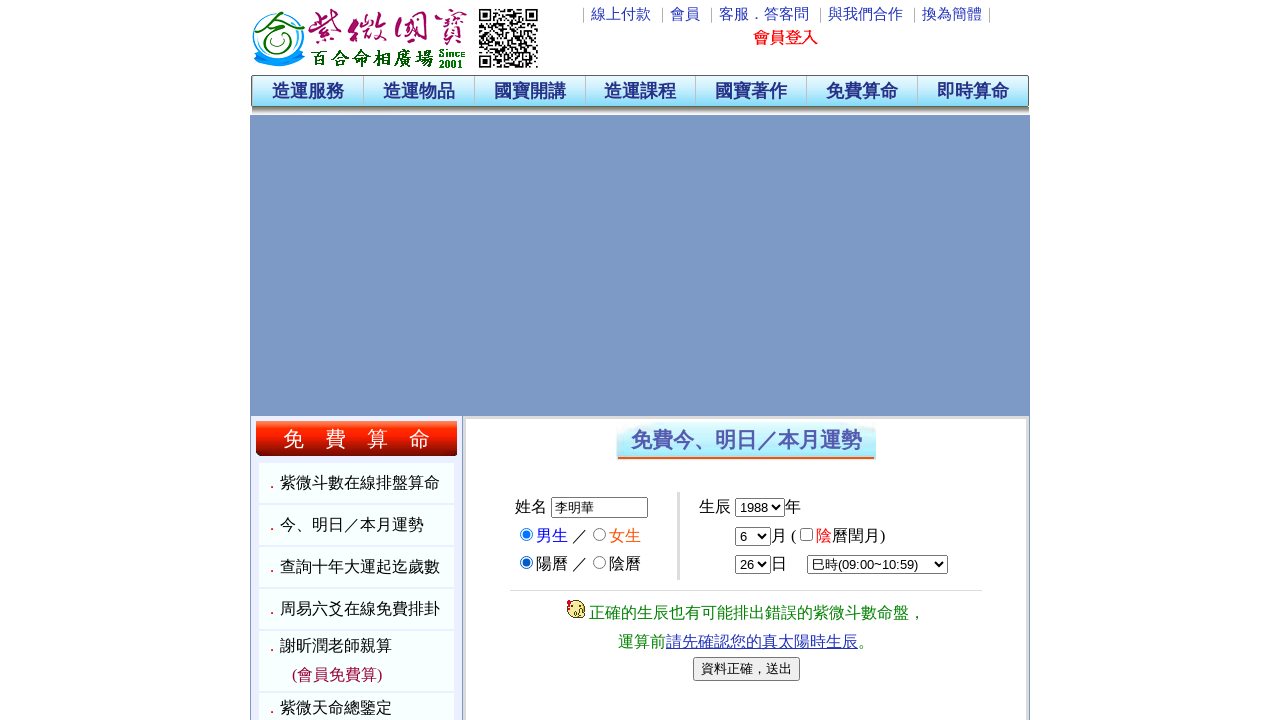

Selected birth date 15 on select[name='IDay_1']
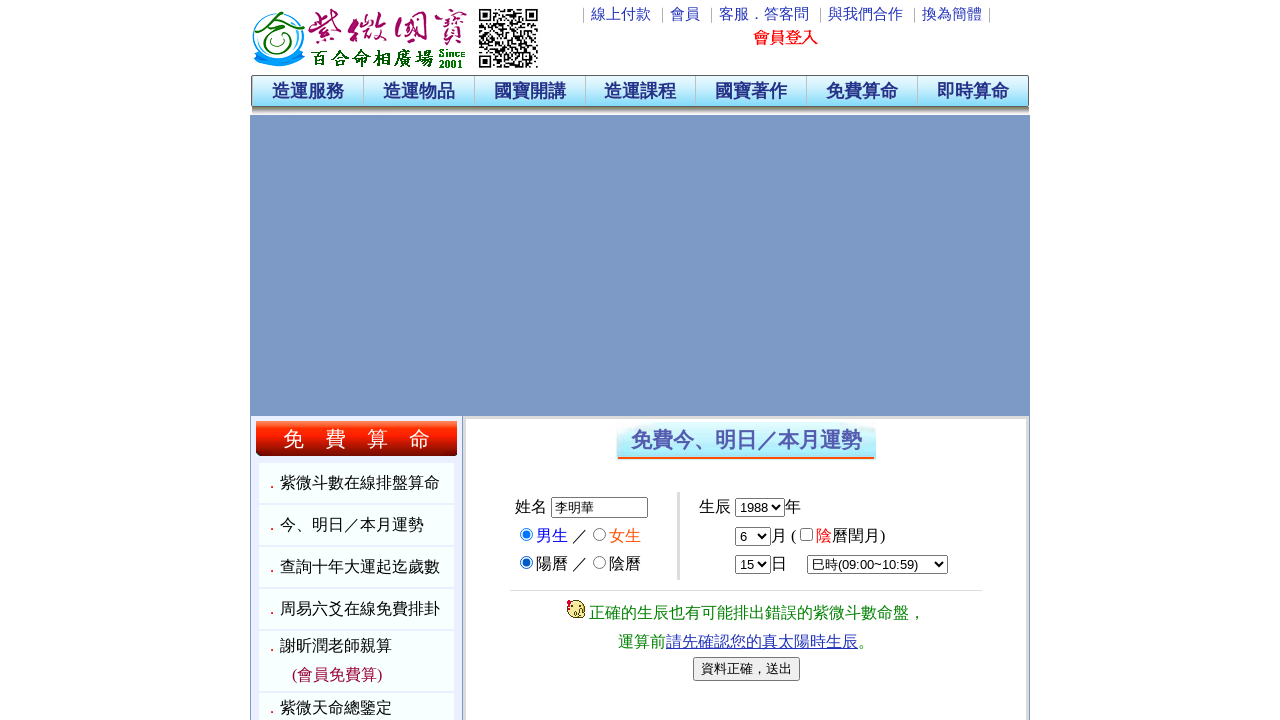

Selected birth hour (index 4) on select[name='IHour_1']
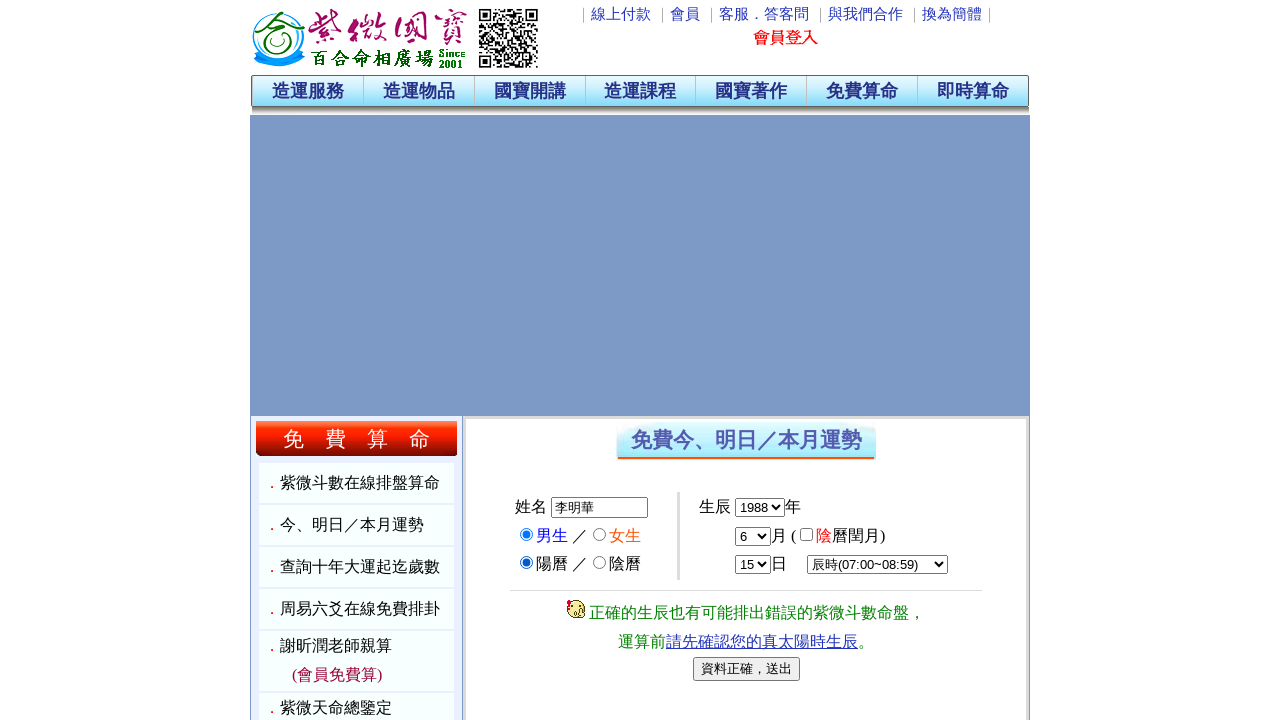

Clicked submit button to process fortune-telling form at (746, 669) on input[name='M10a']
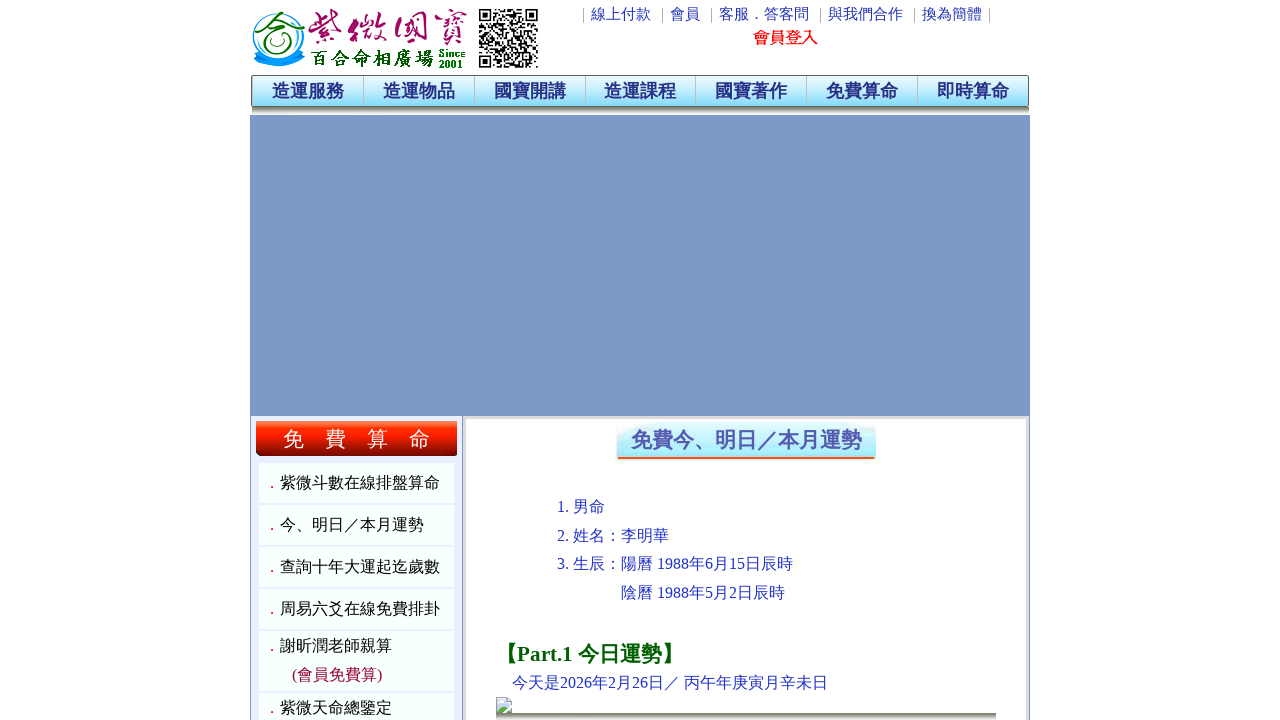

Fortune-telling results loaded successfully
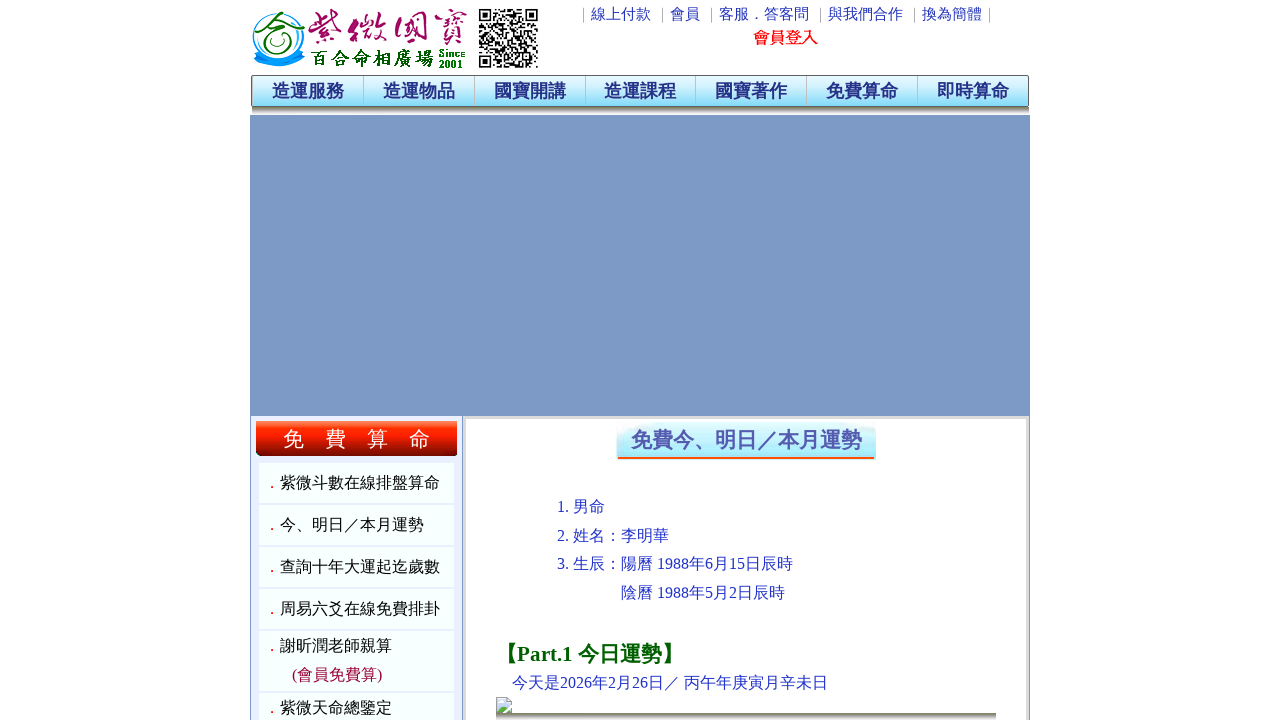

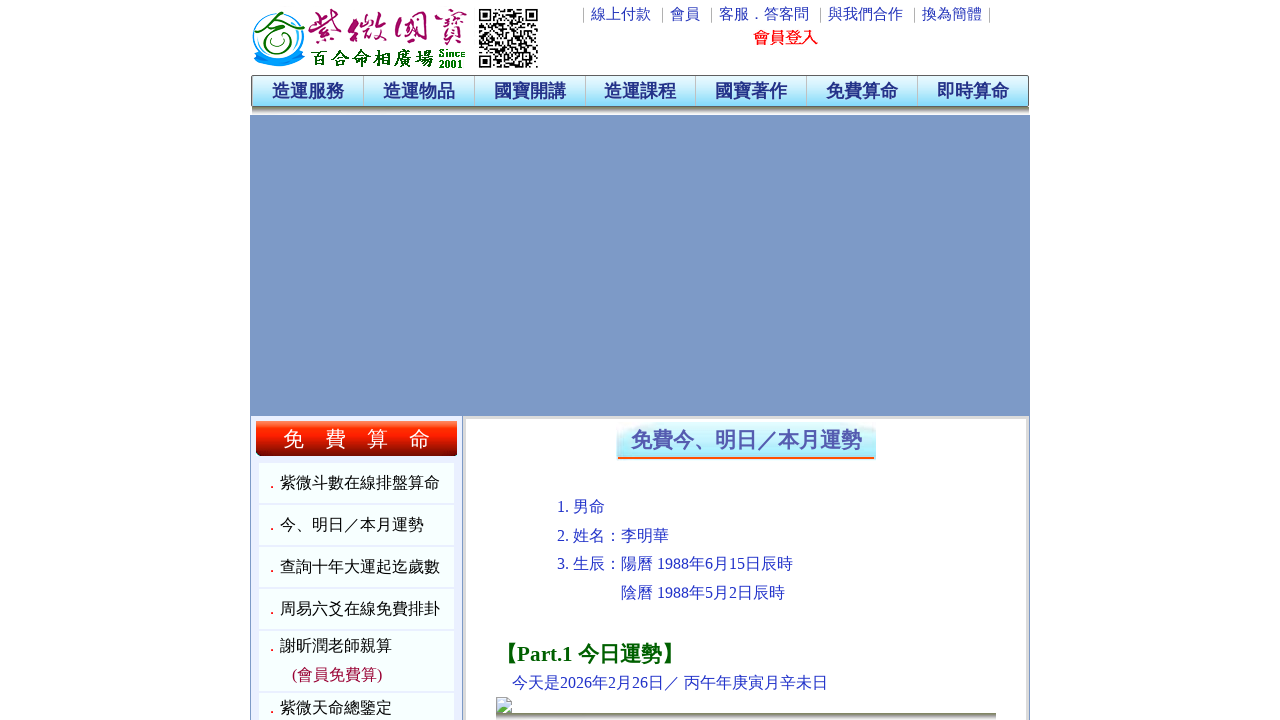